Tests the user registration form on ParaBank demo site by filling out all required fields including personal information, address, contact details, and account credentials, then submitting the form.

Starting URL: https://parabank.parasoft.com/parabank/index.htm

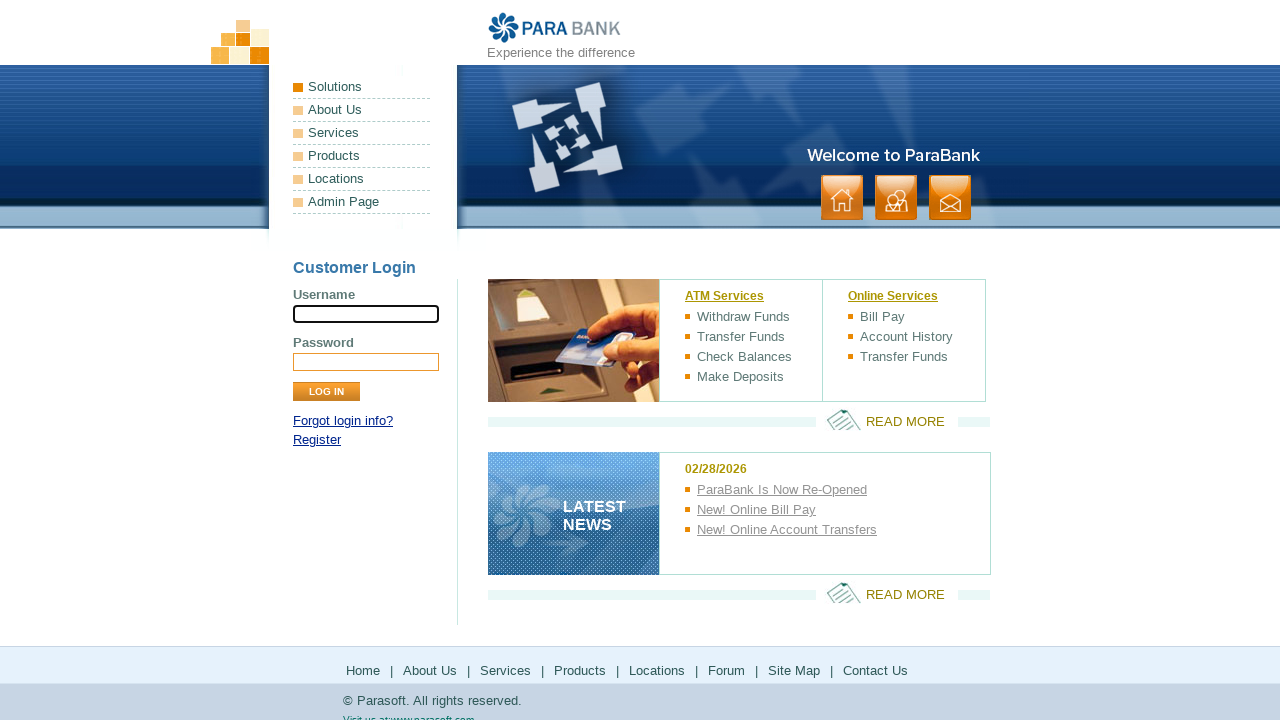

Clicked Register link at (317, 440) on xpath=//a[contains(text(),'Register')]
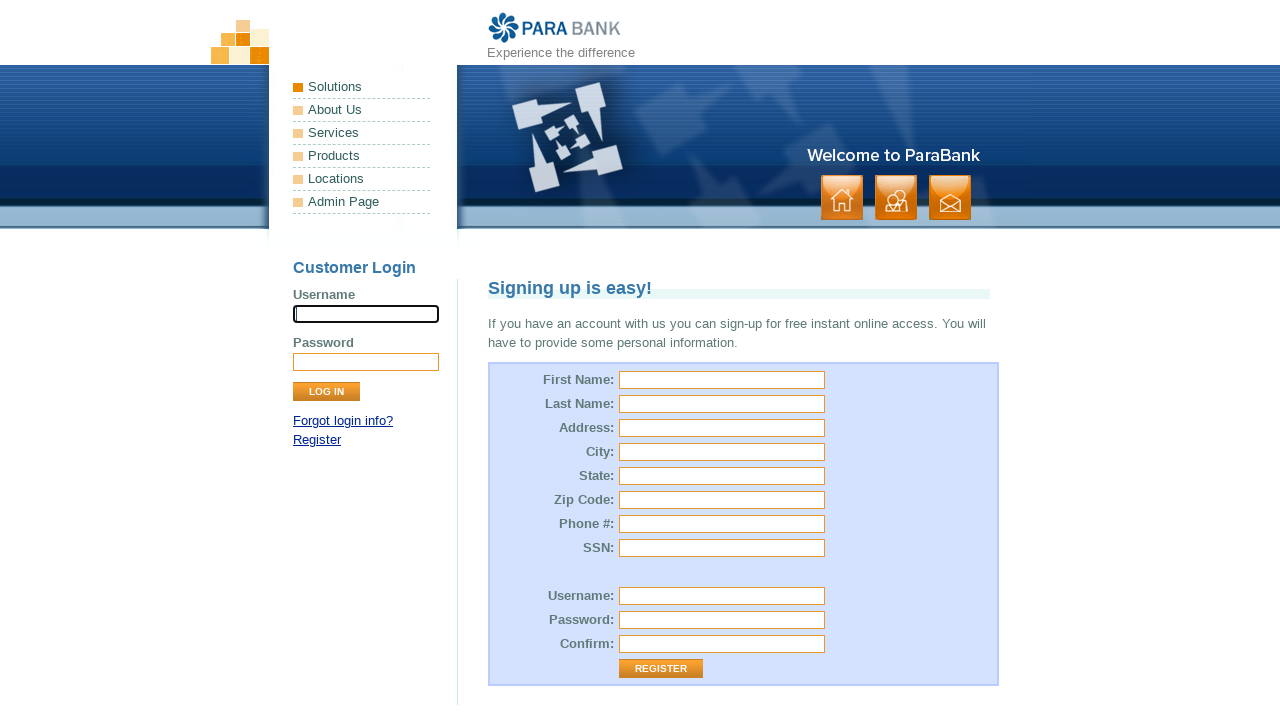

Clicked first name field at (722, 380) on #customer\.firstName
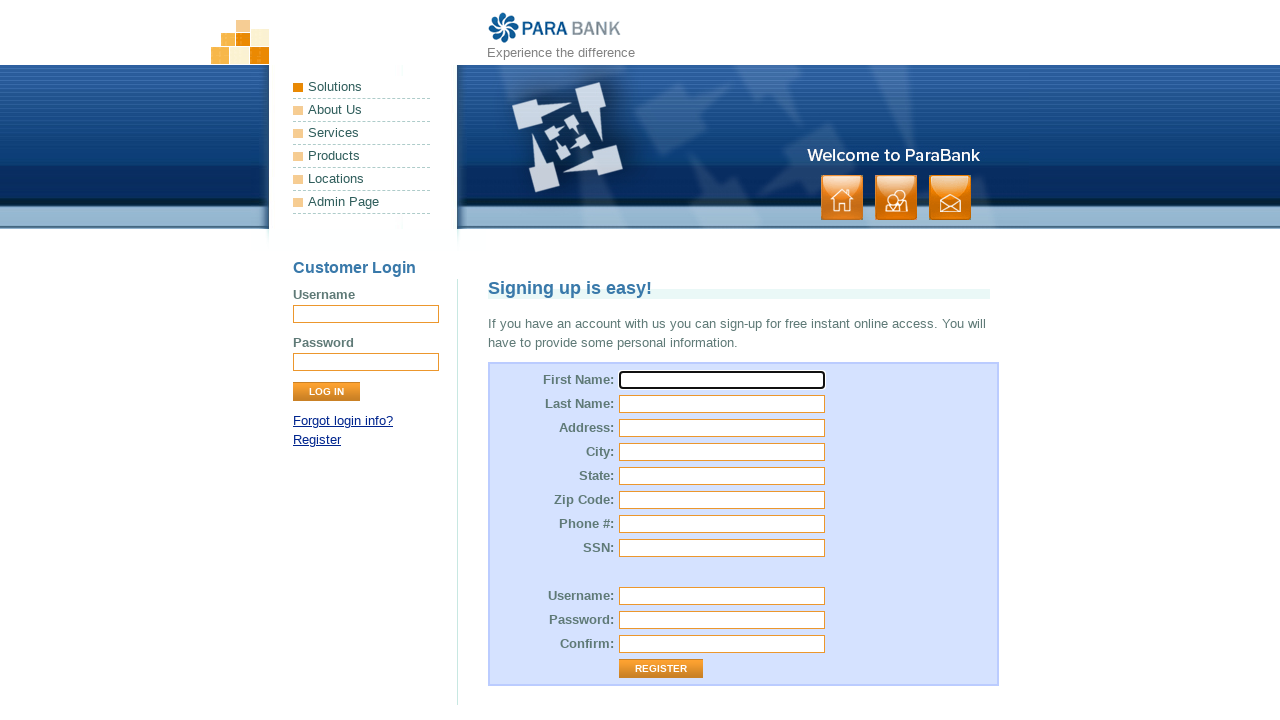

Filled first name with 'Marcus' on #customer\.firstName
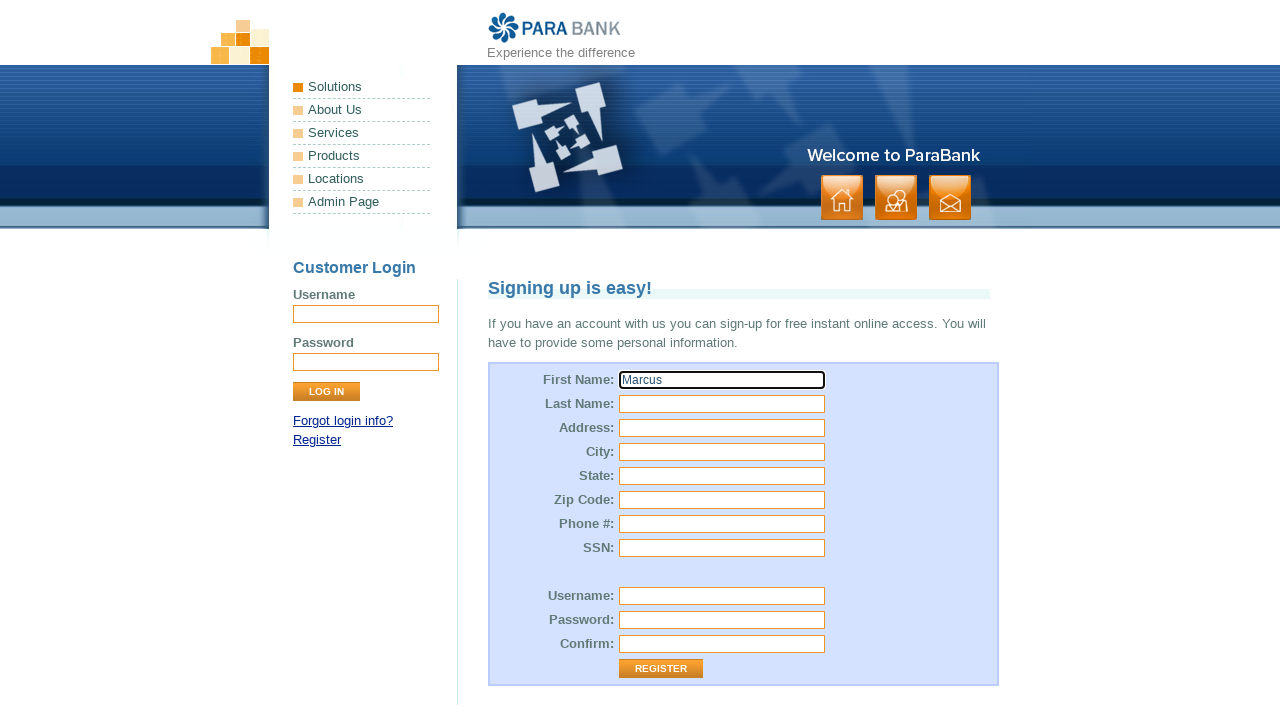

Clicked last name field at (722, 404) on #customer\.lastName
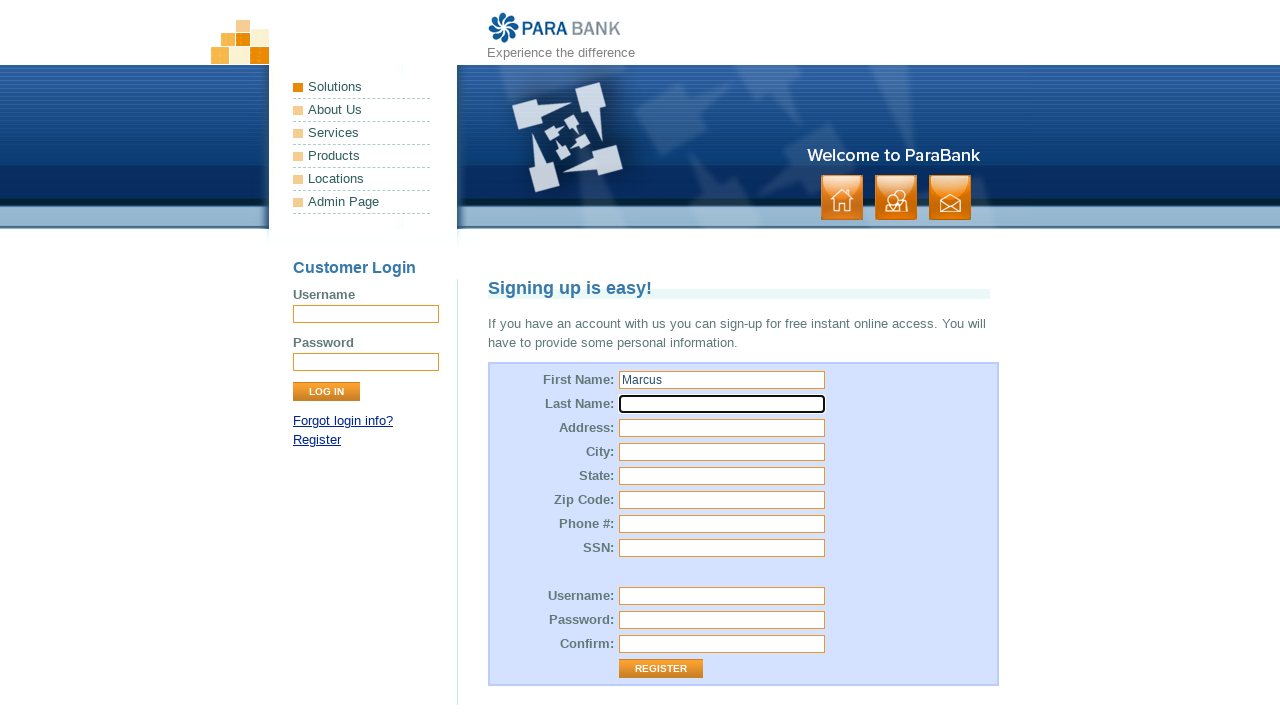

Filled last name with 'Thompson' on #customer\.lastName
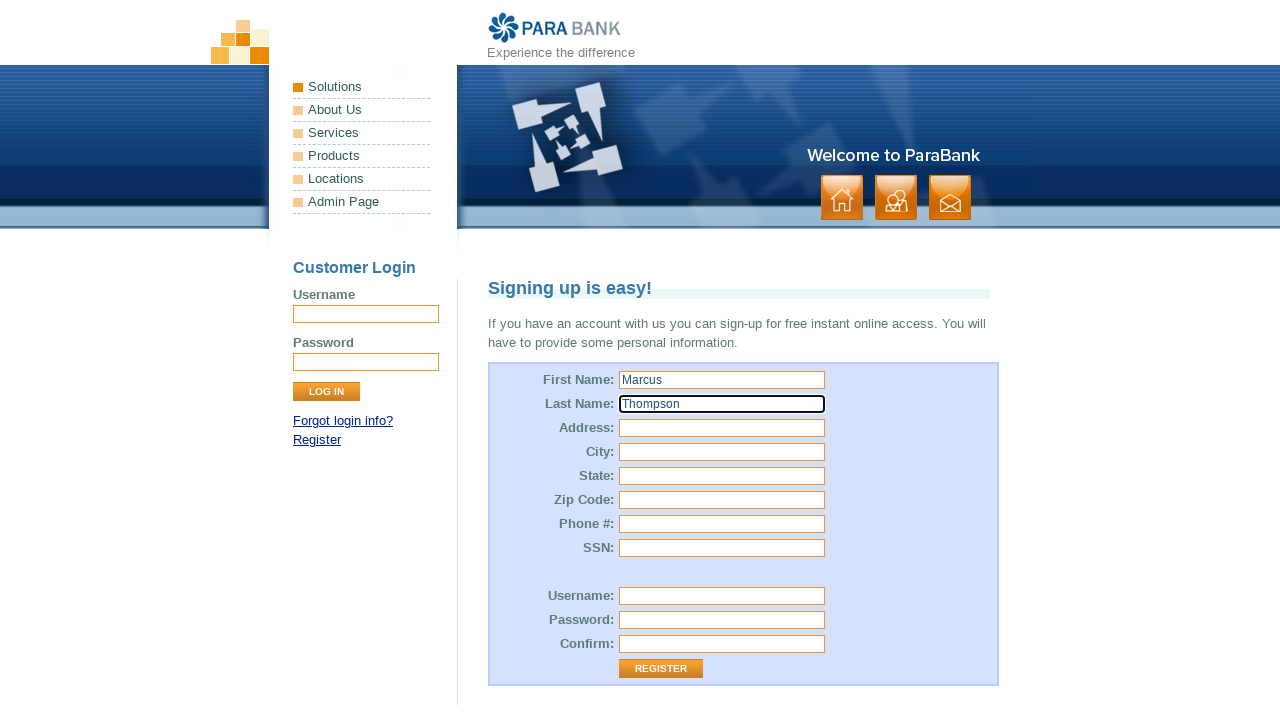

Clicked street address field at (722, 428) on #customer\.address\.street
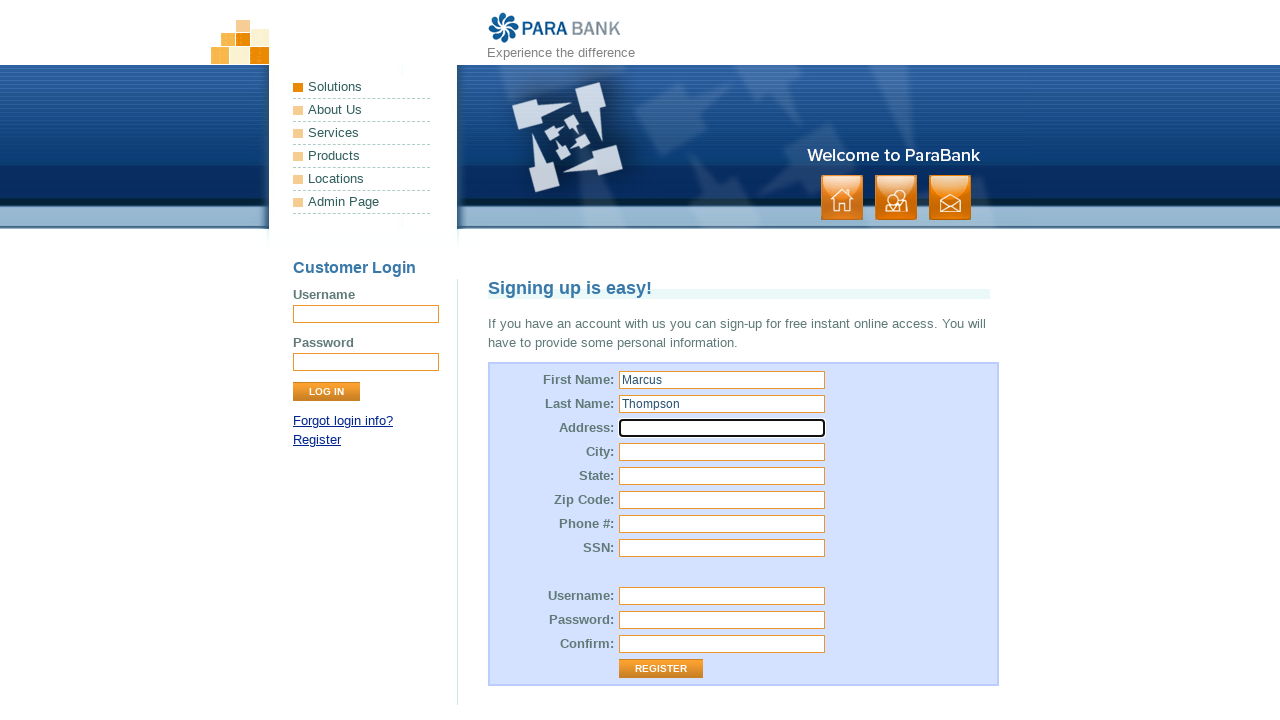

Filled street address with '742 Evergreen Terrace' on #customer\.address\.street
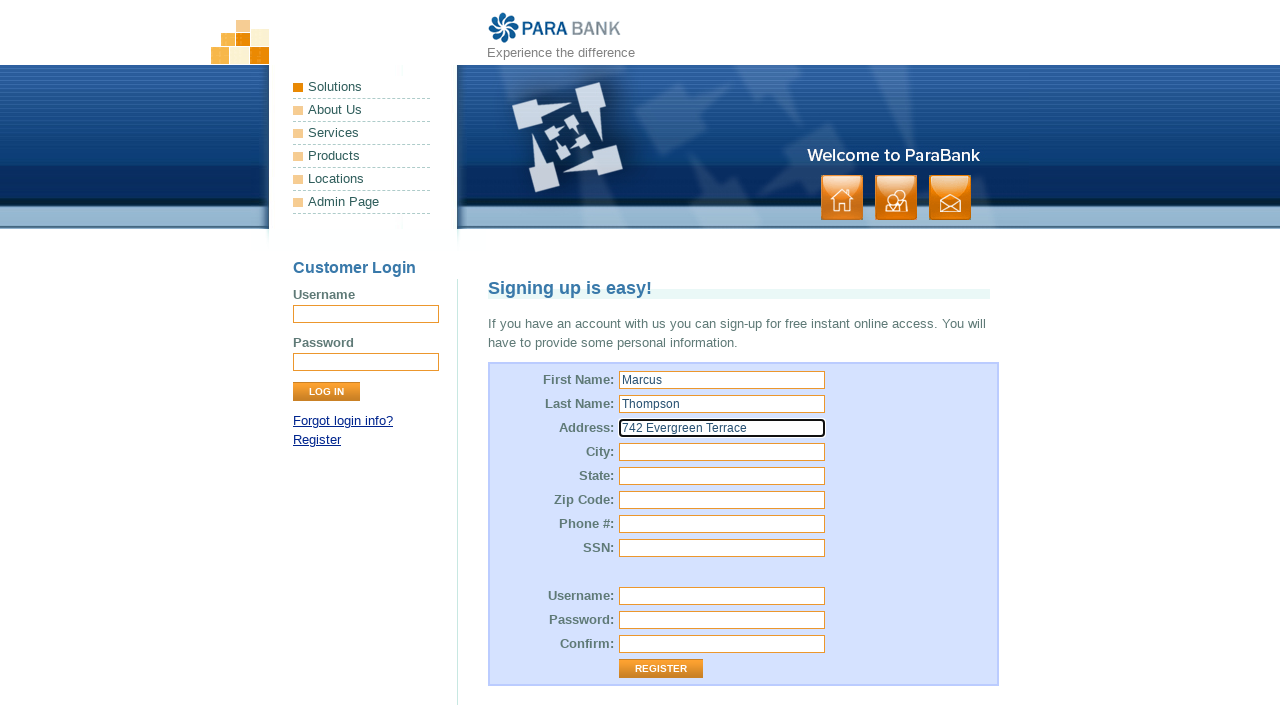

Clicked city field at (722, 452) on #customer\.address\.city
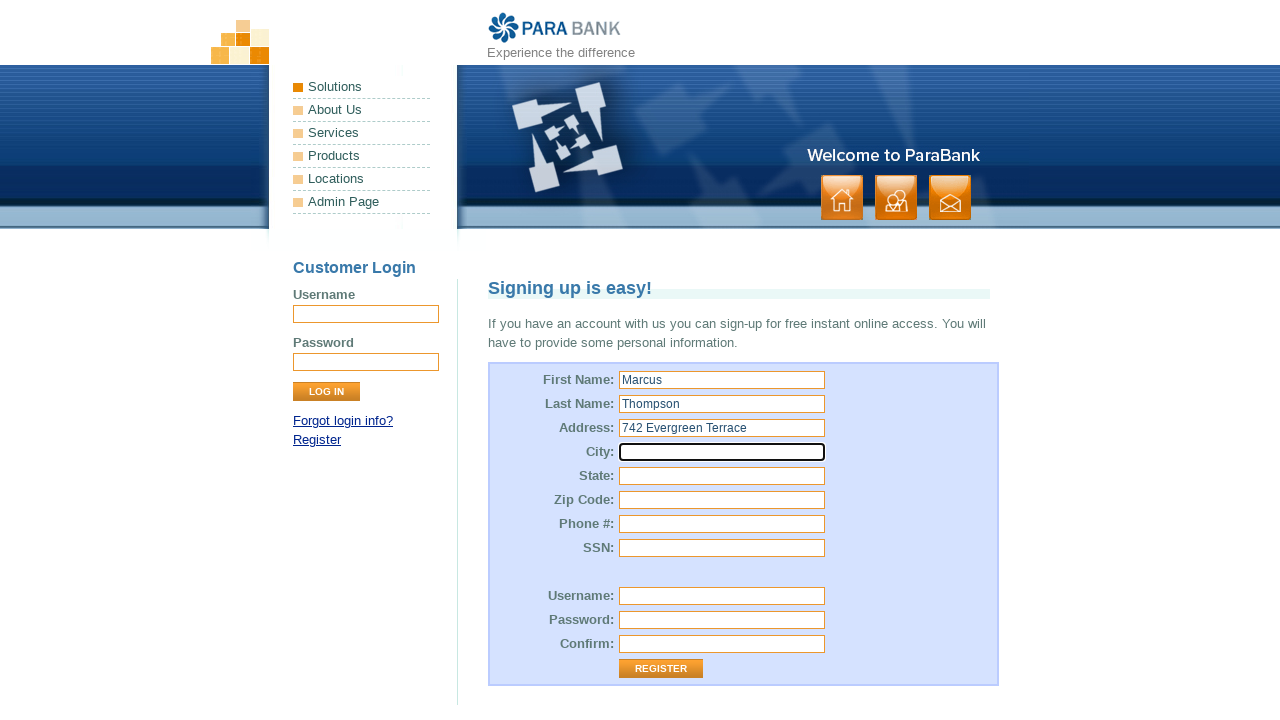

Filled city with 'Springfield' on #customer\.address\.city
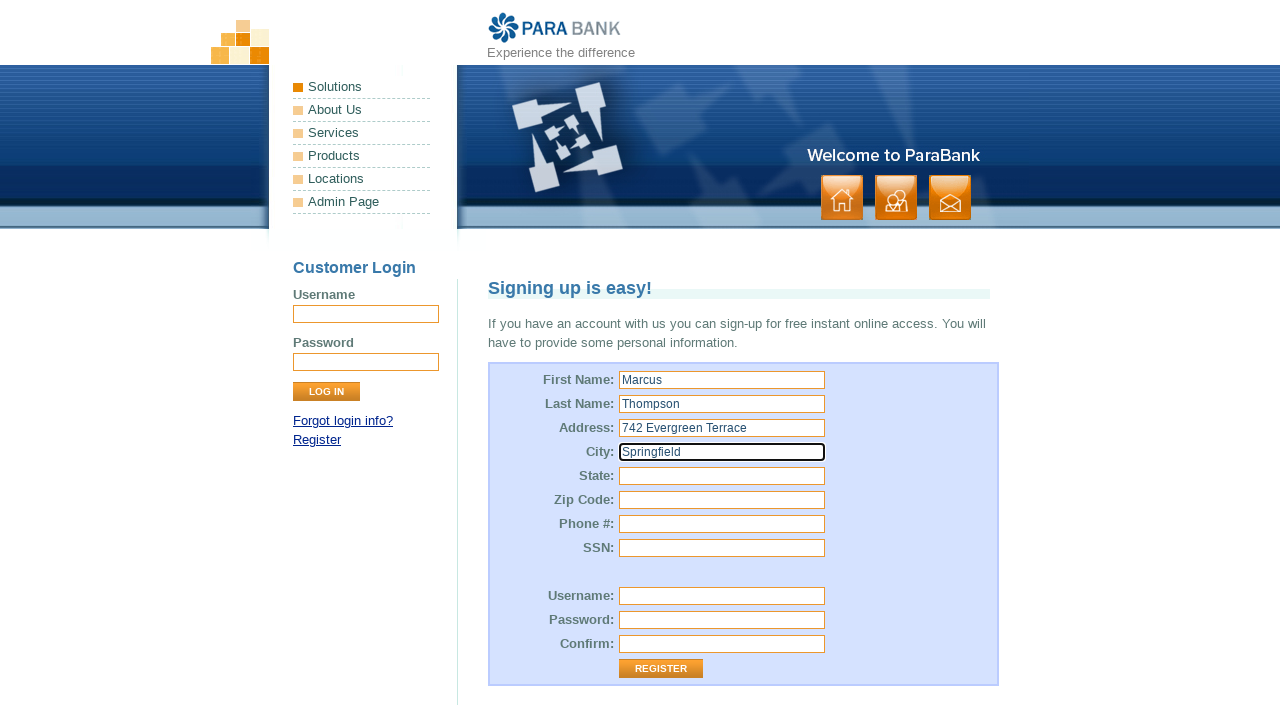

Clicked state field at (722, 476) on #customer\.address\.state
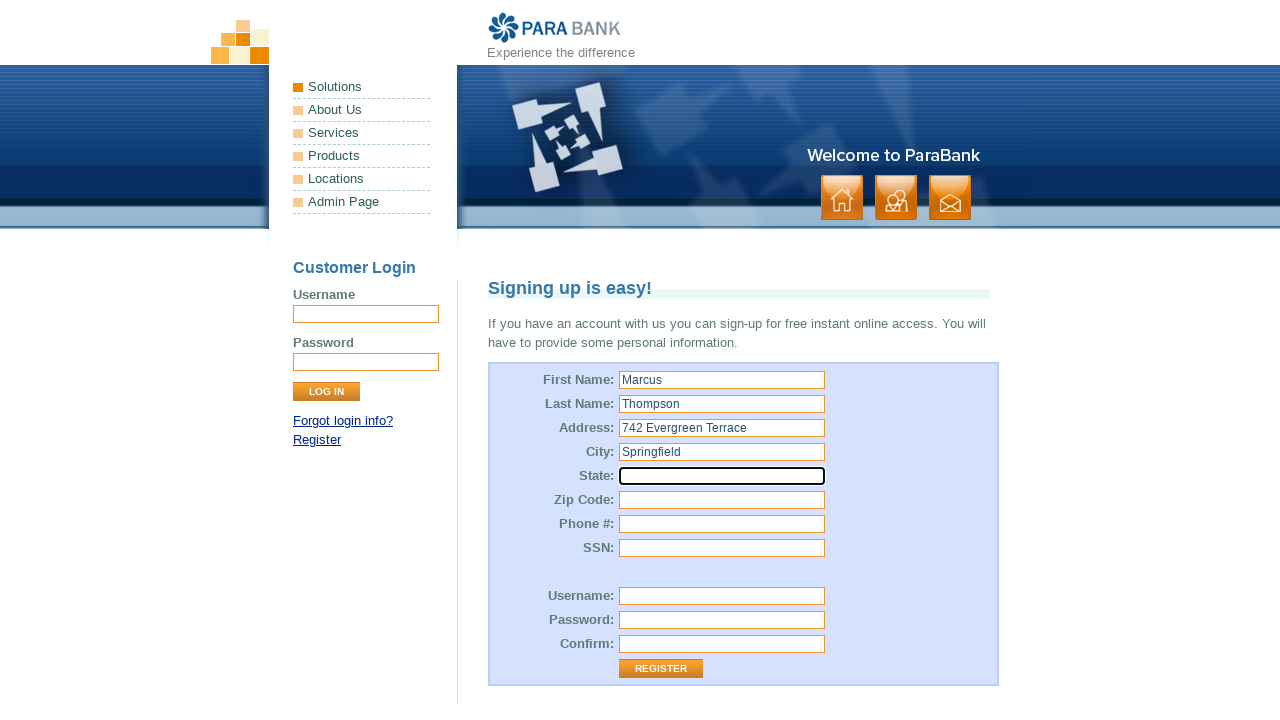

Filled state with 'Illinois' on #customer\.address\.state
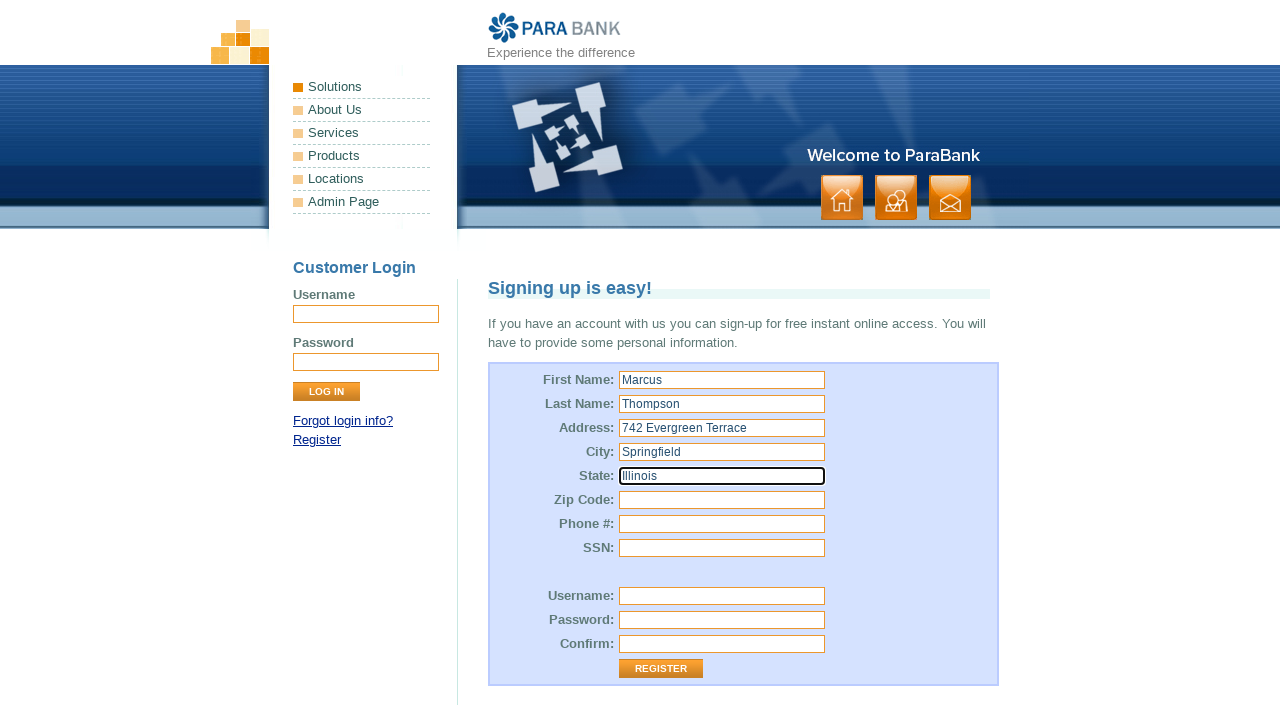

Clicked zip code field at (722, 500) on #customer\.address\.zipCode
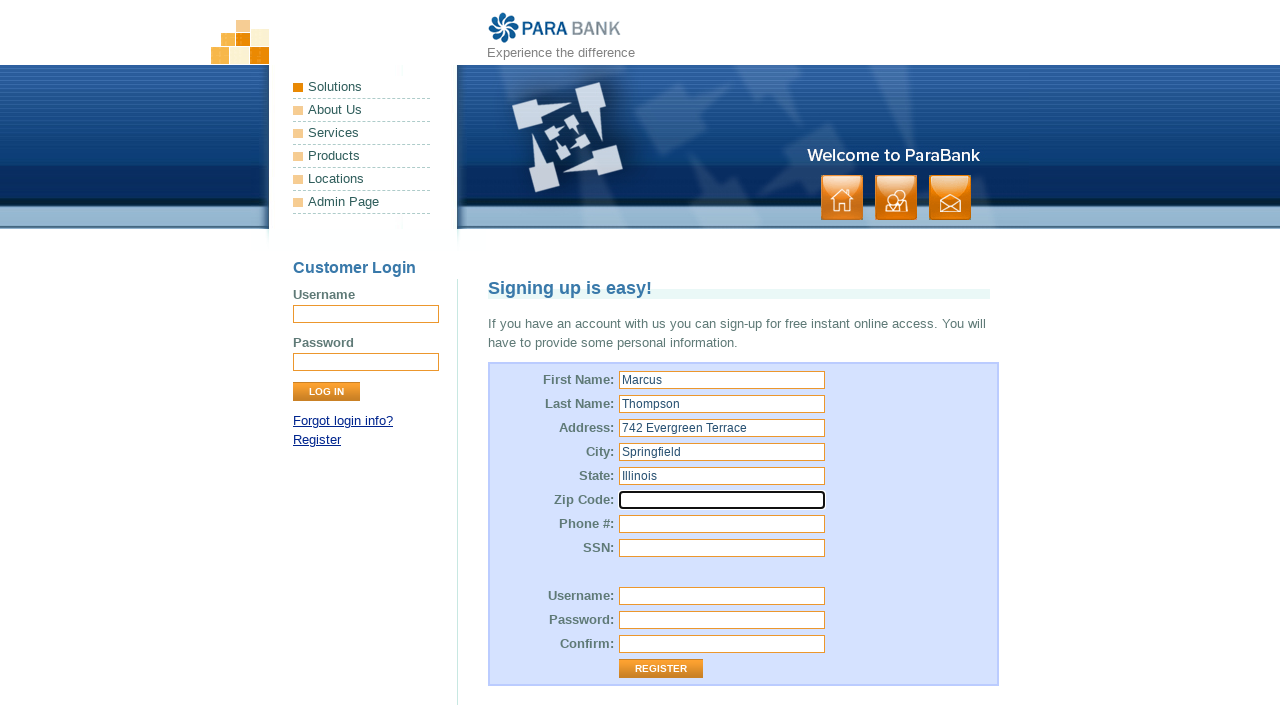

Filled zip code with '62701' on #customer\.address\.zipCode
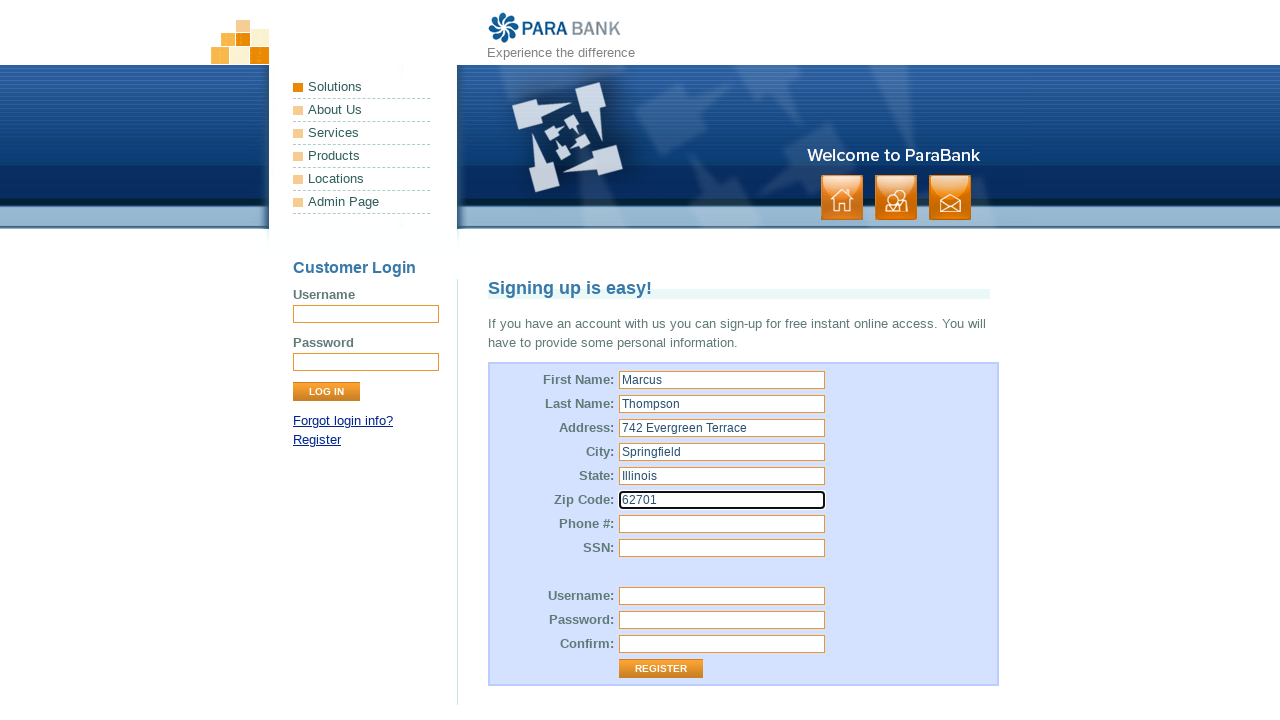

Clicked phone number field at (722, 524) on #customer\.phoneNumber
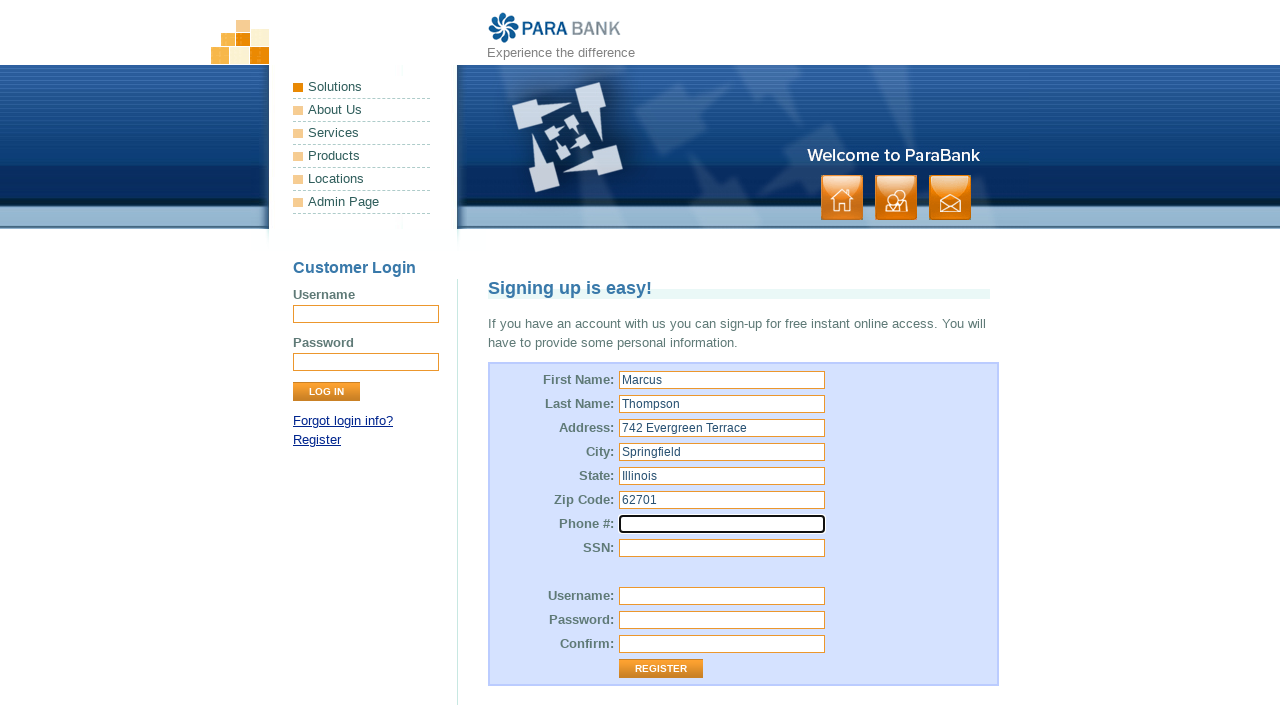

Filled phone number with '5551234567' on #customer\.phoneNumber
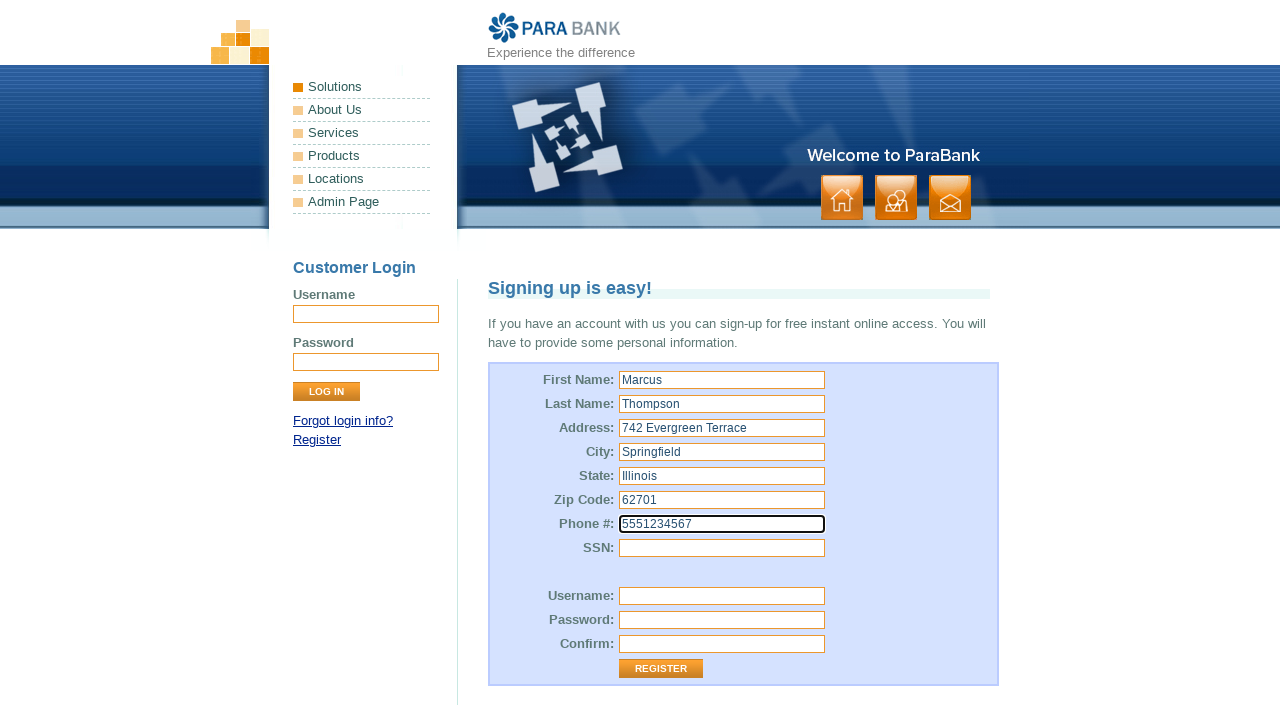

Clicked SSN field at (722, 548) on #customer\.ssn
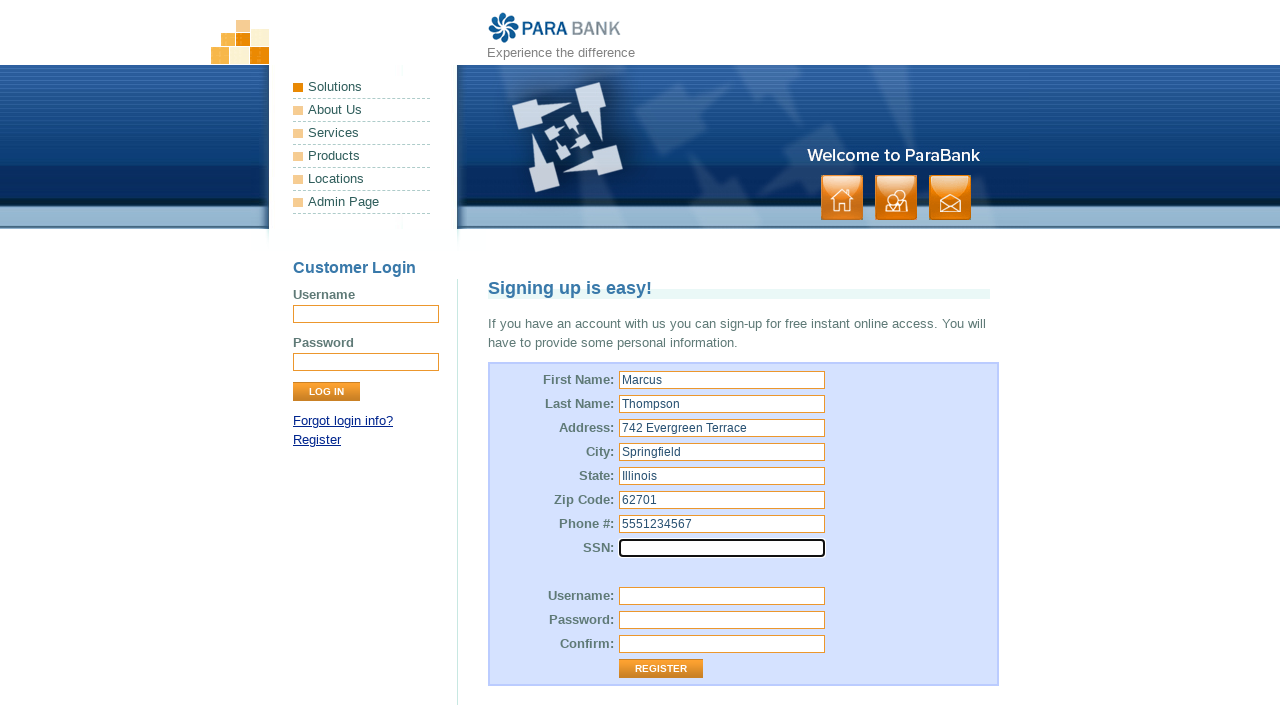

Filled SSN with '987654321' on #customer\.ssn
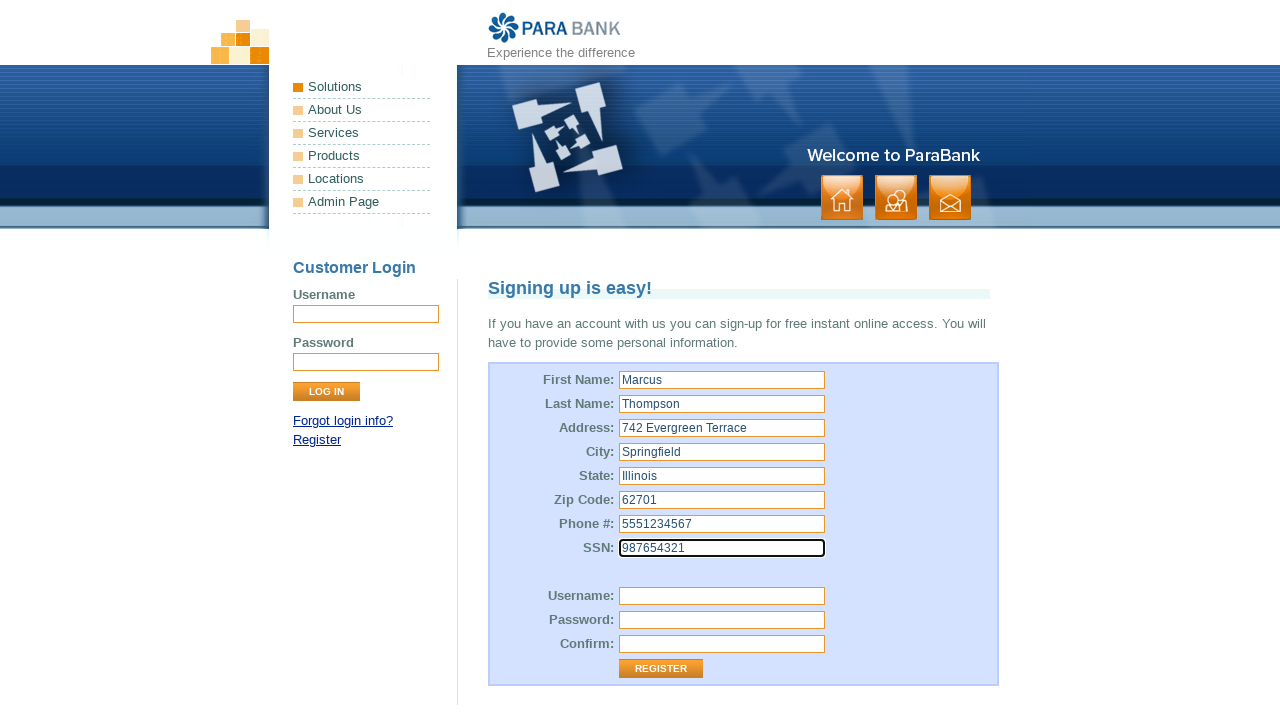

Clicked username field at (722, 596) on #customer\.username
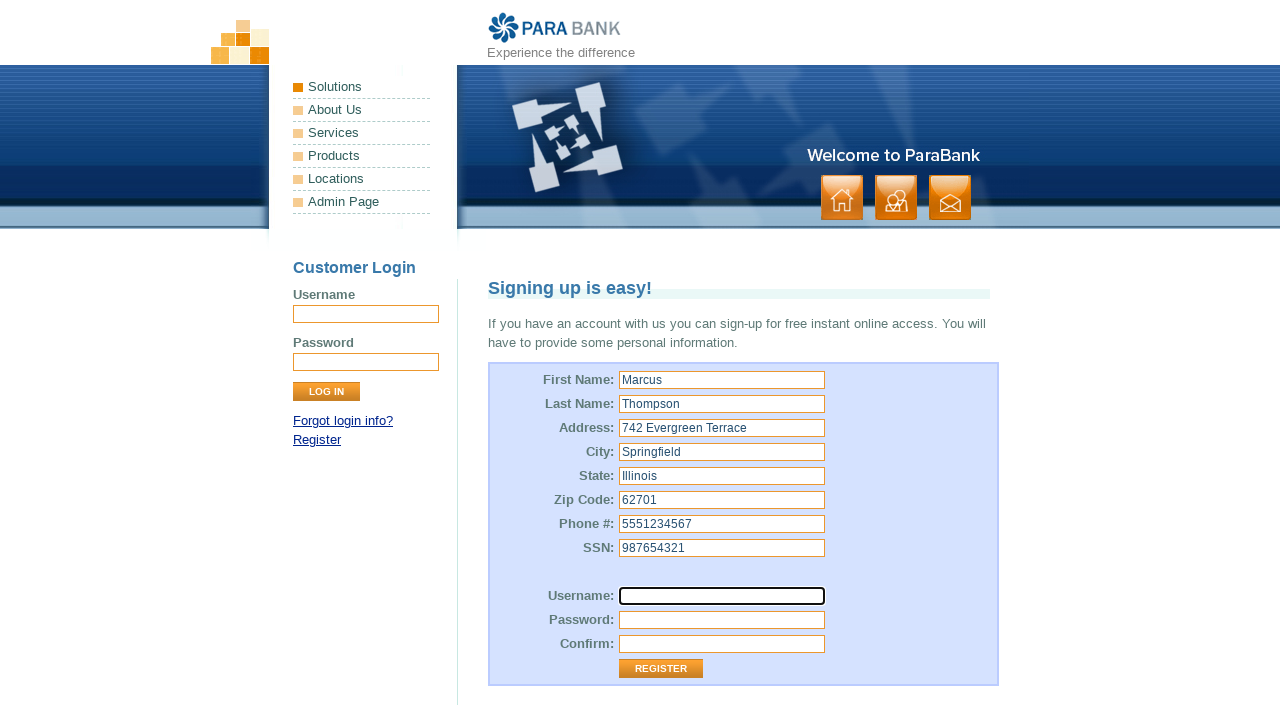

Filled username with 'mthompson2024' on #customer\.username
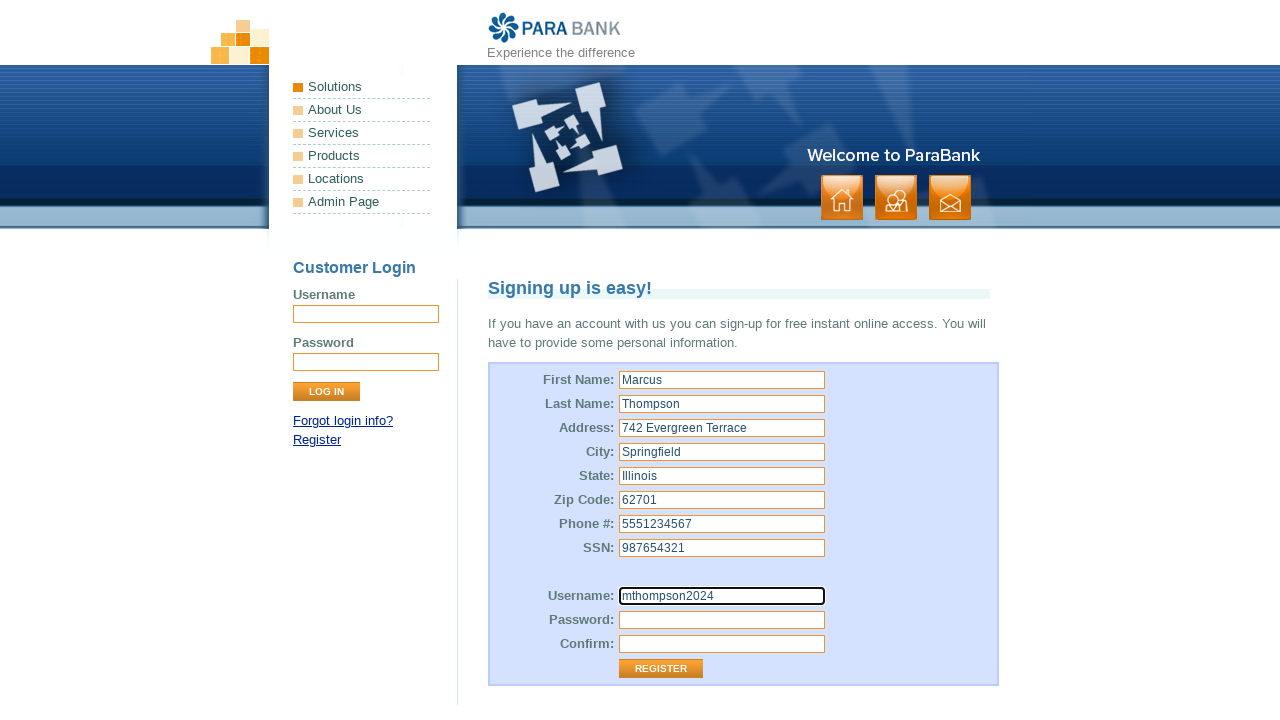

Clicked password field at (722, 620) on #customer\.password
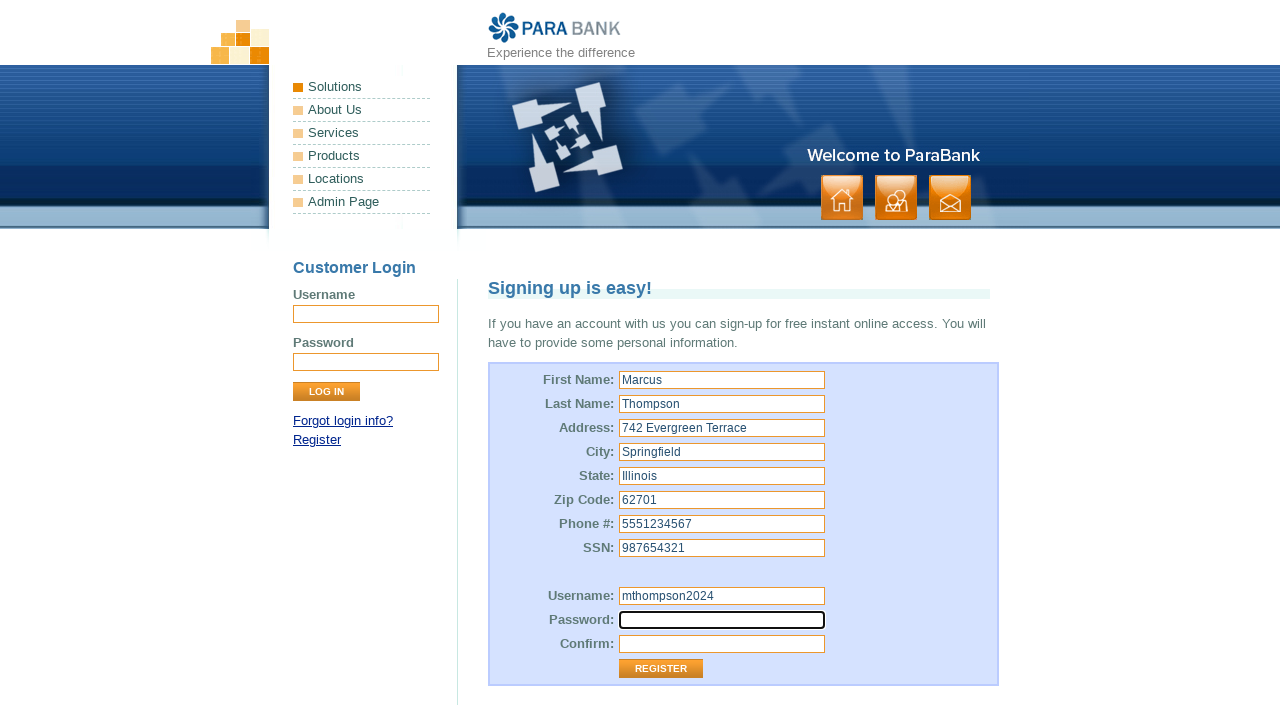

Filled password field on #customer\.password
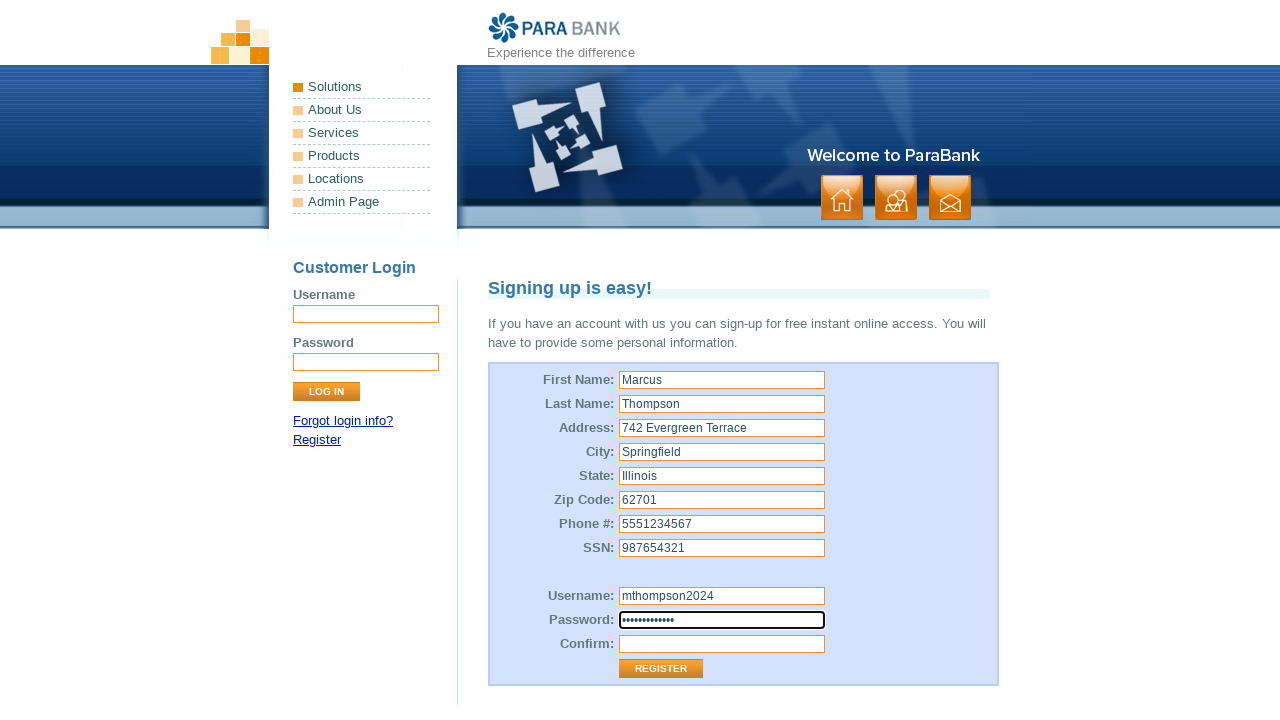

Clicked repeated password field at (722, 644) on #repeatedPassword
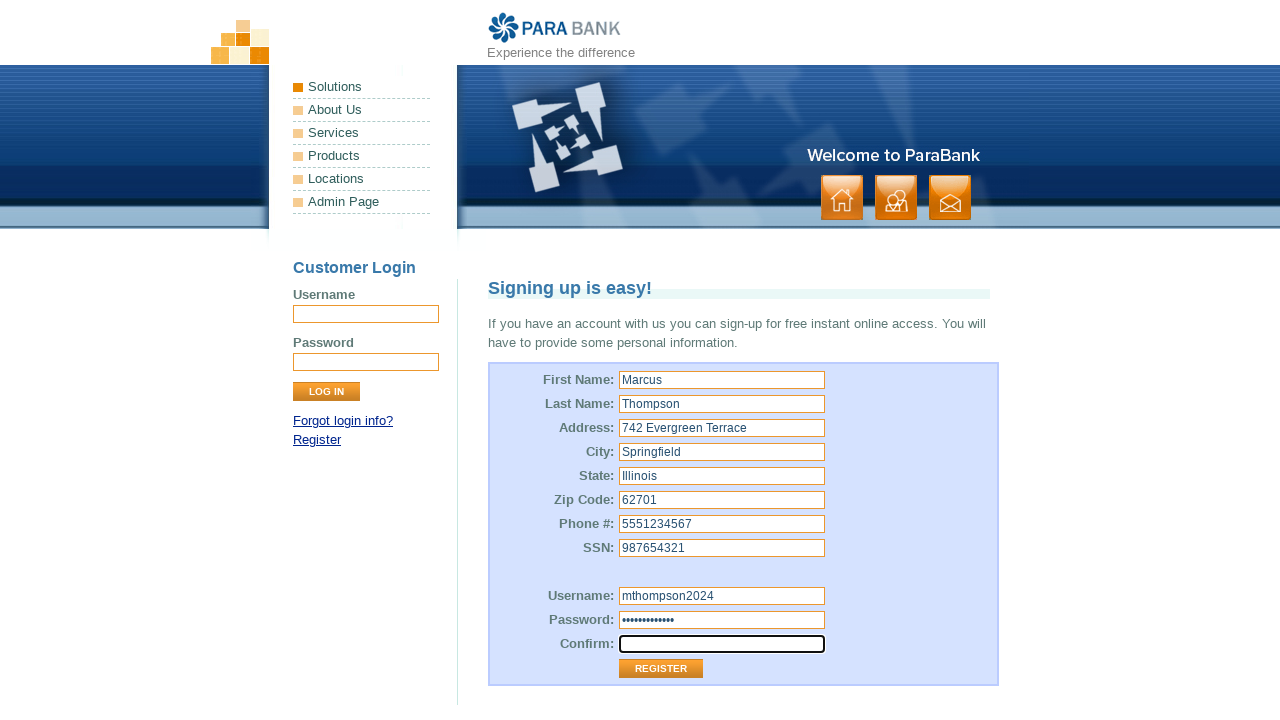

Filled repeated password field on #repeatedPassword
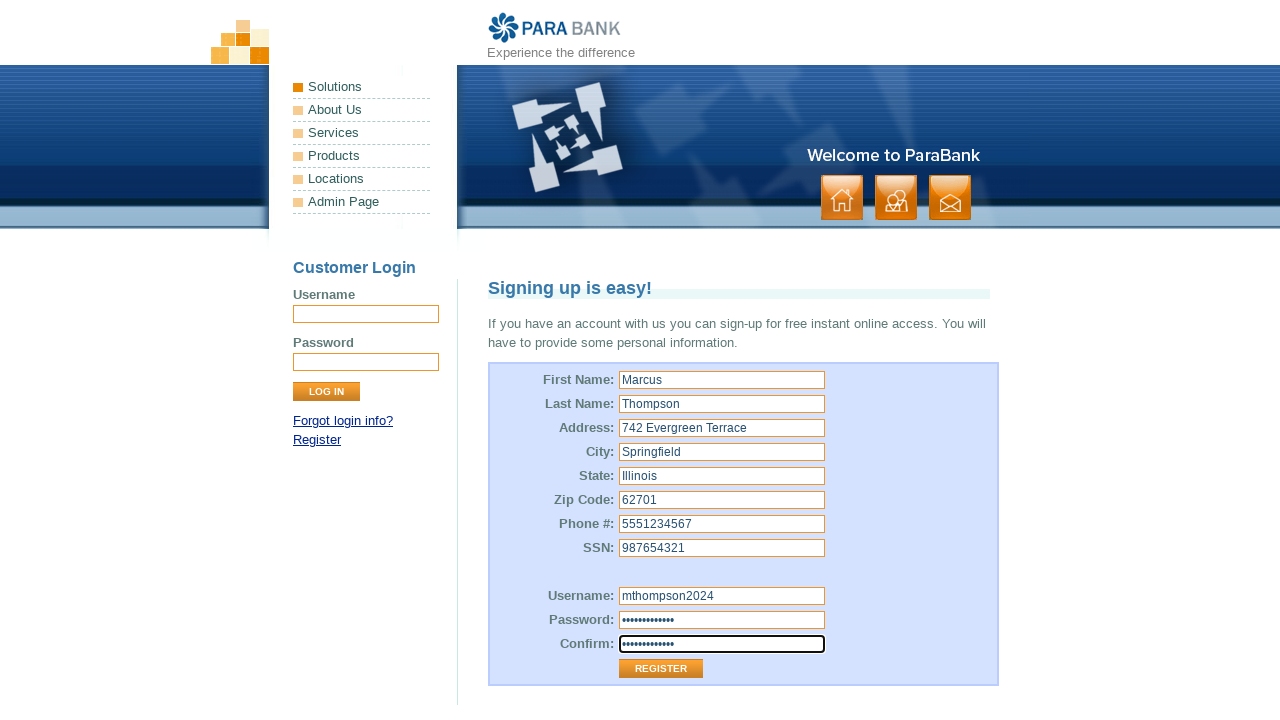

Clicked Register button to submit form at (661, 669) on input[value='Register']
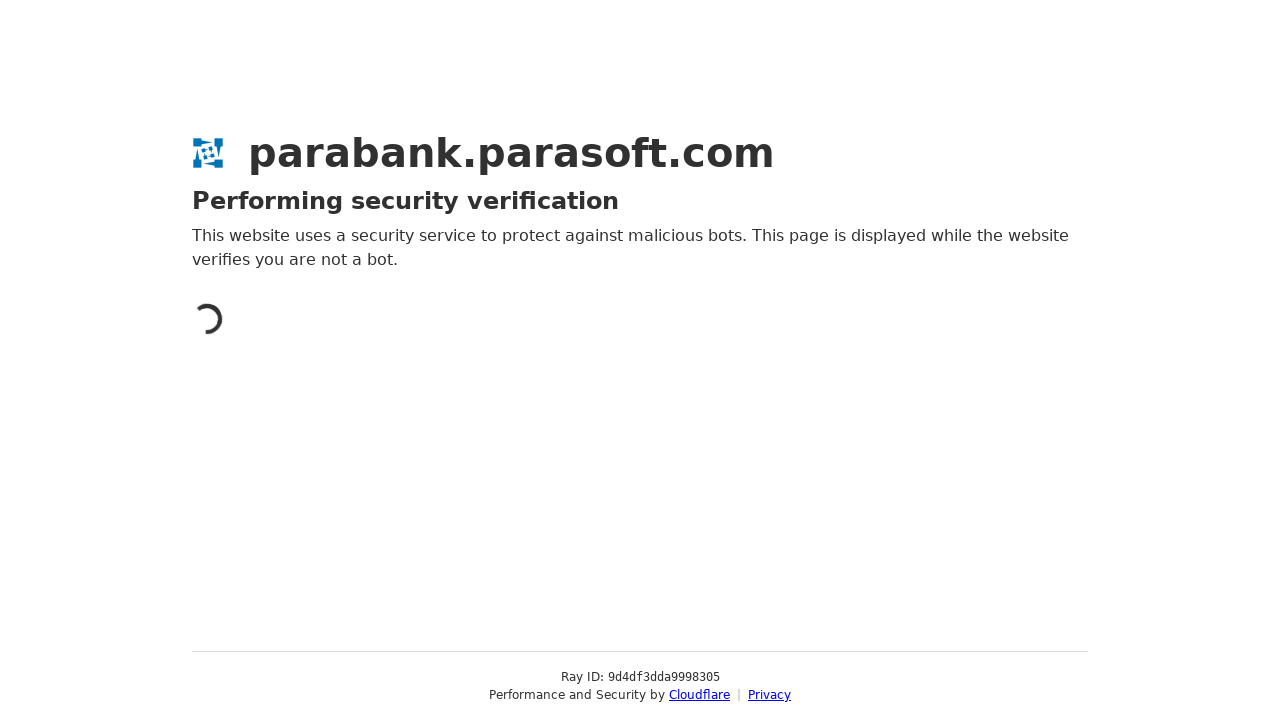

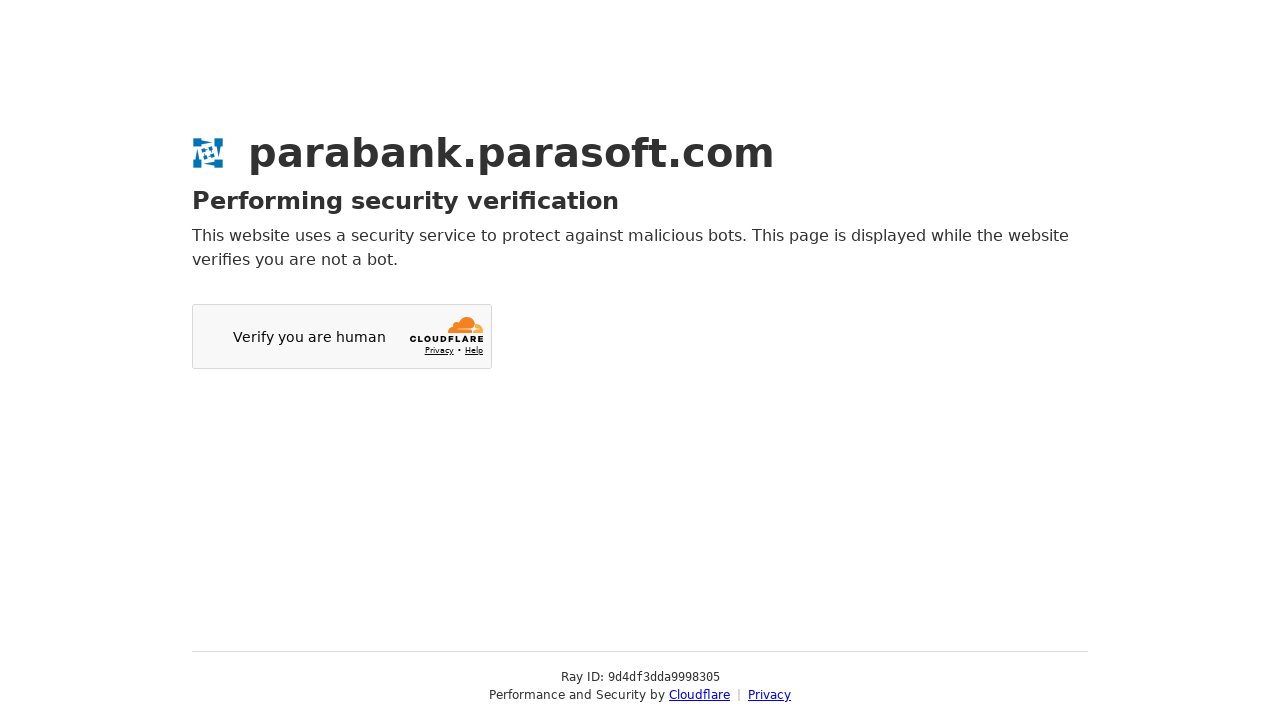